Tests that checkboxes can be selected by clicking on them if they are not already selected, then verifies both checkboxes are in selected state.

Starting URL: https://the-internet.herokuapp.com/checkboxes

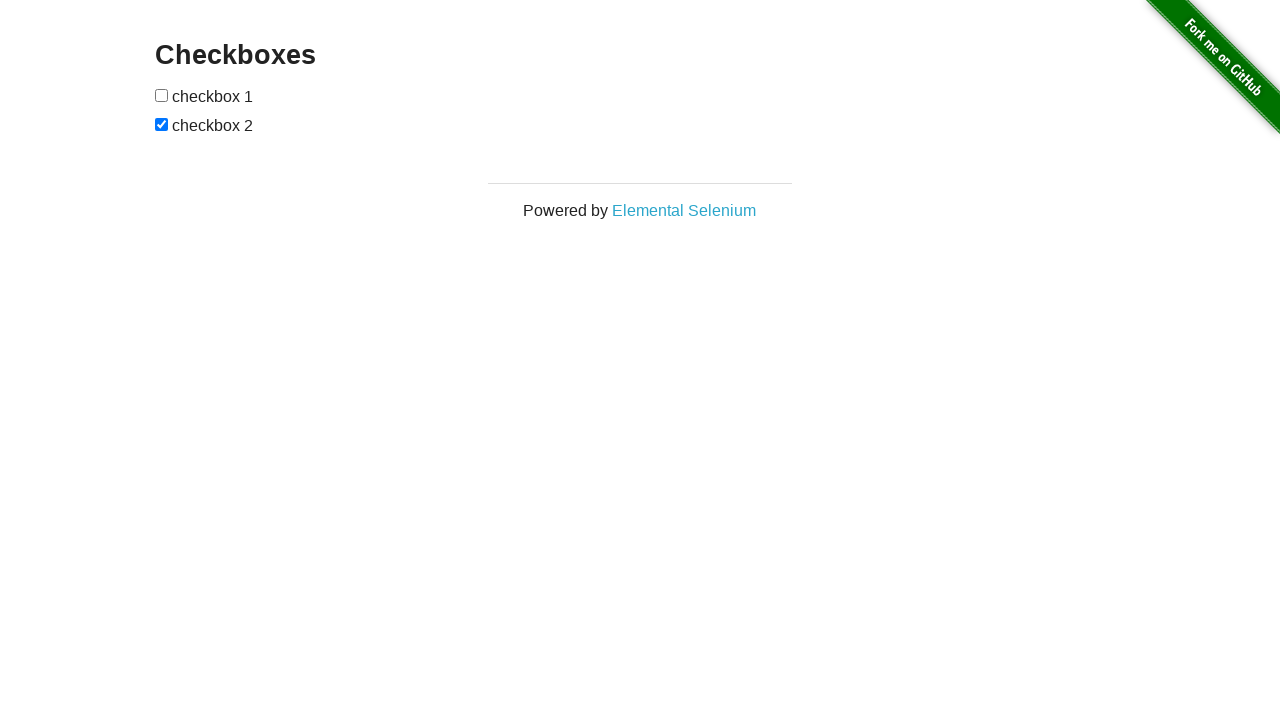

Located first checkbox element
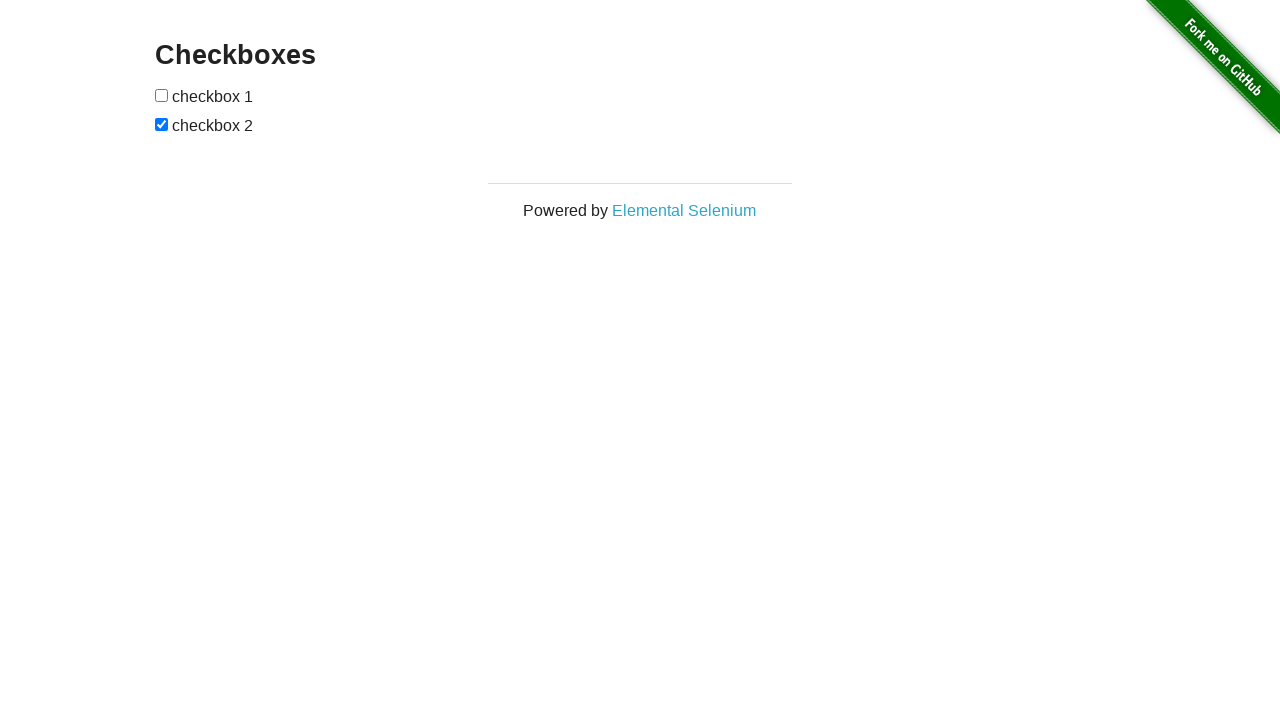

Checked if first checkbox is already selected
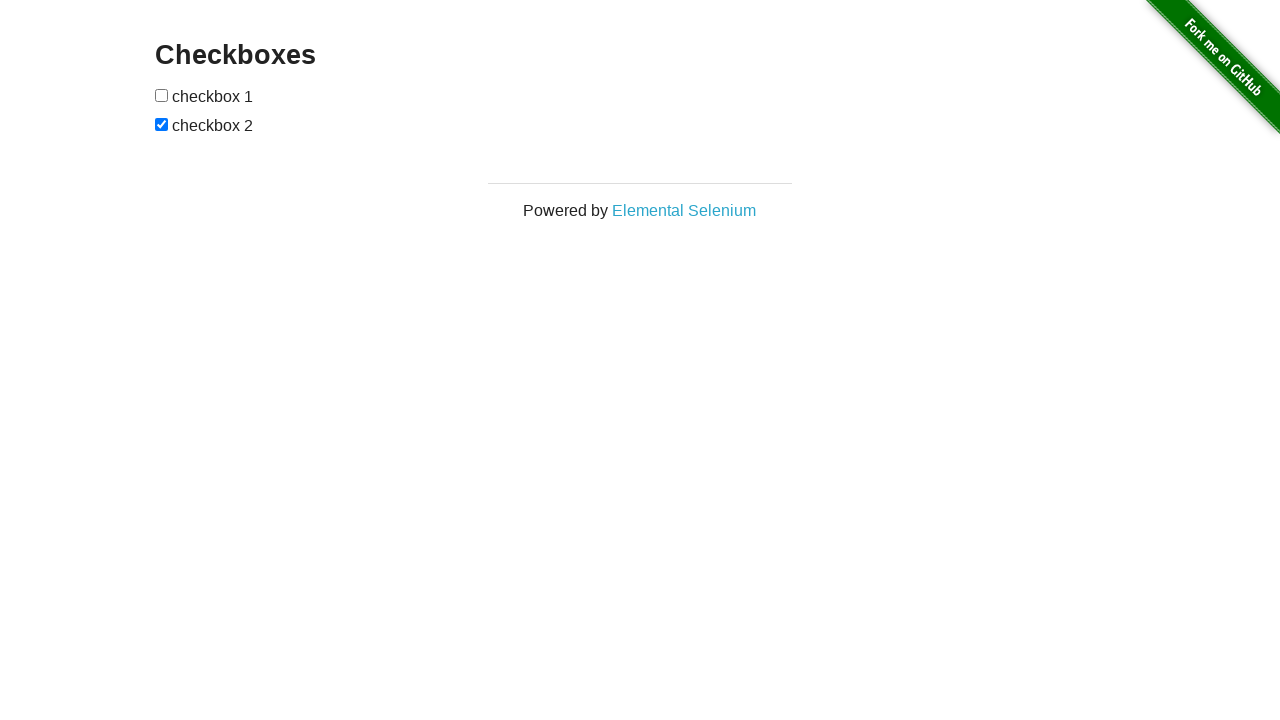

Clicked first checkbox to select it at (162, 95) on xpath=//form[@id='checkboxes']/input[1]
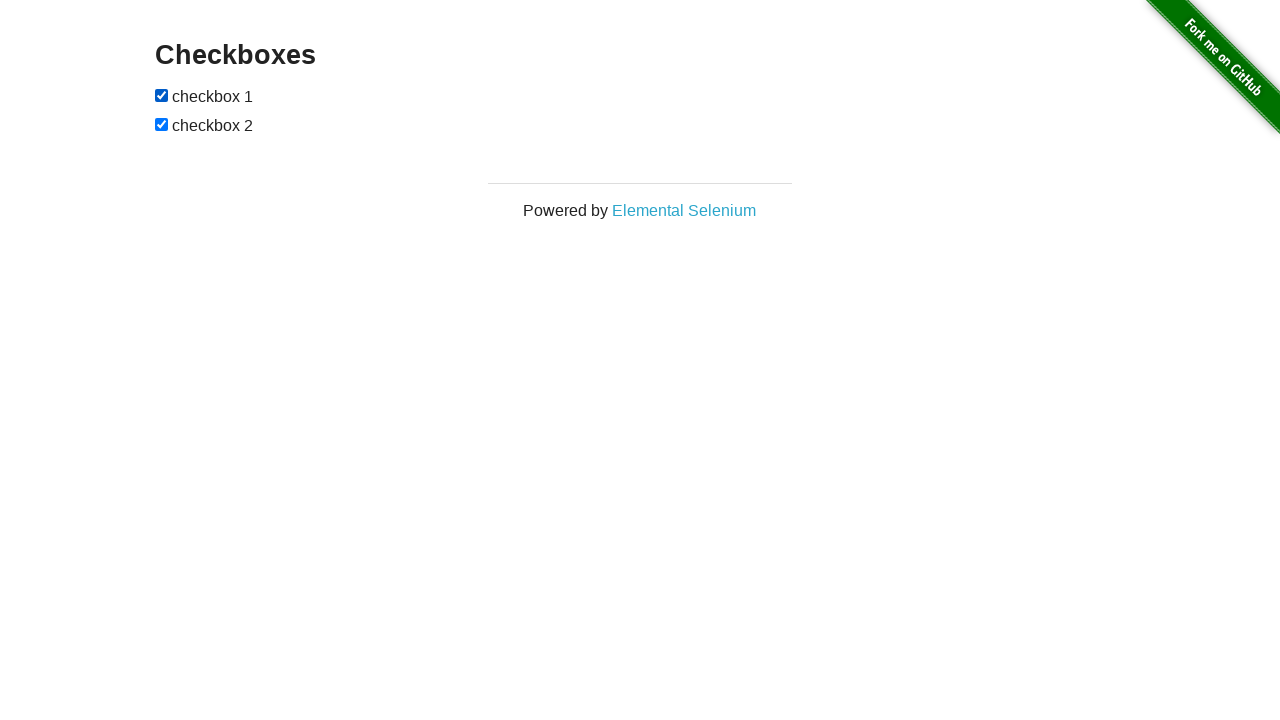

Verified first checkbox is in selected state
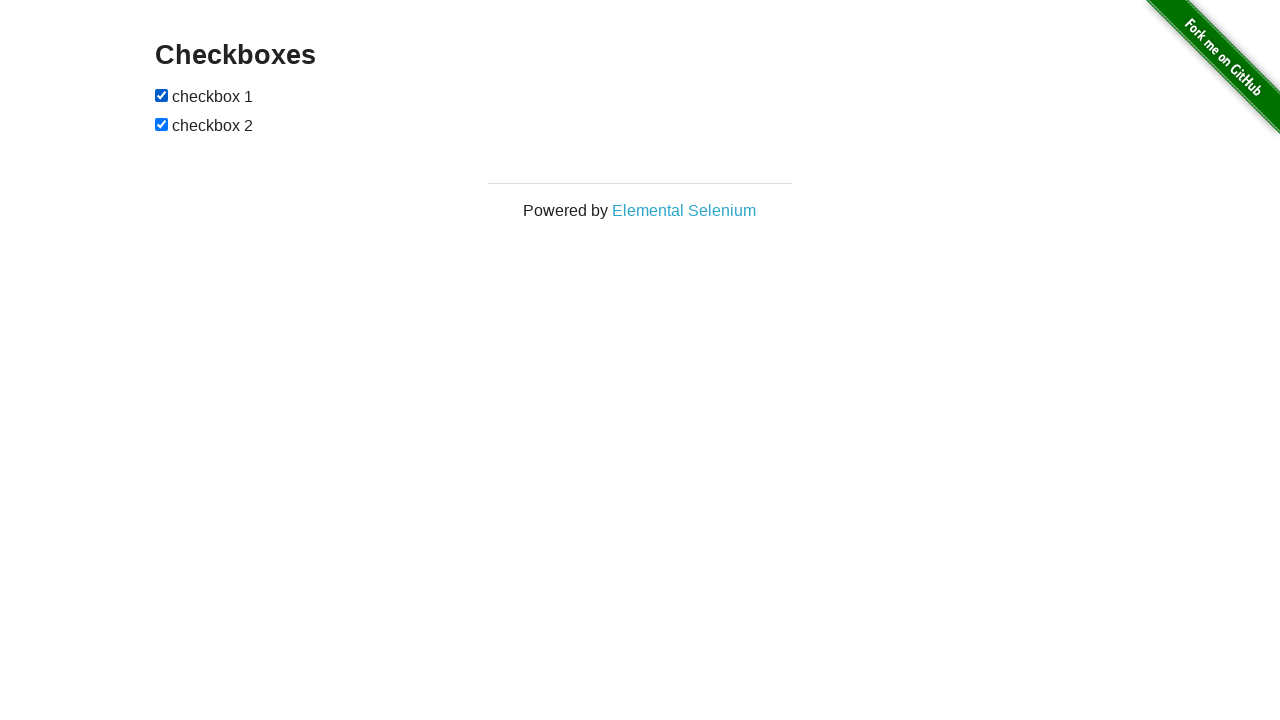

Located second checkbox element
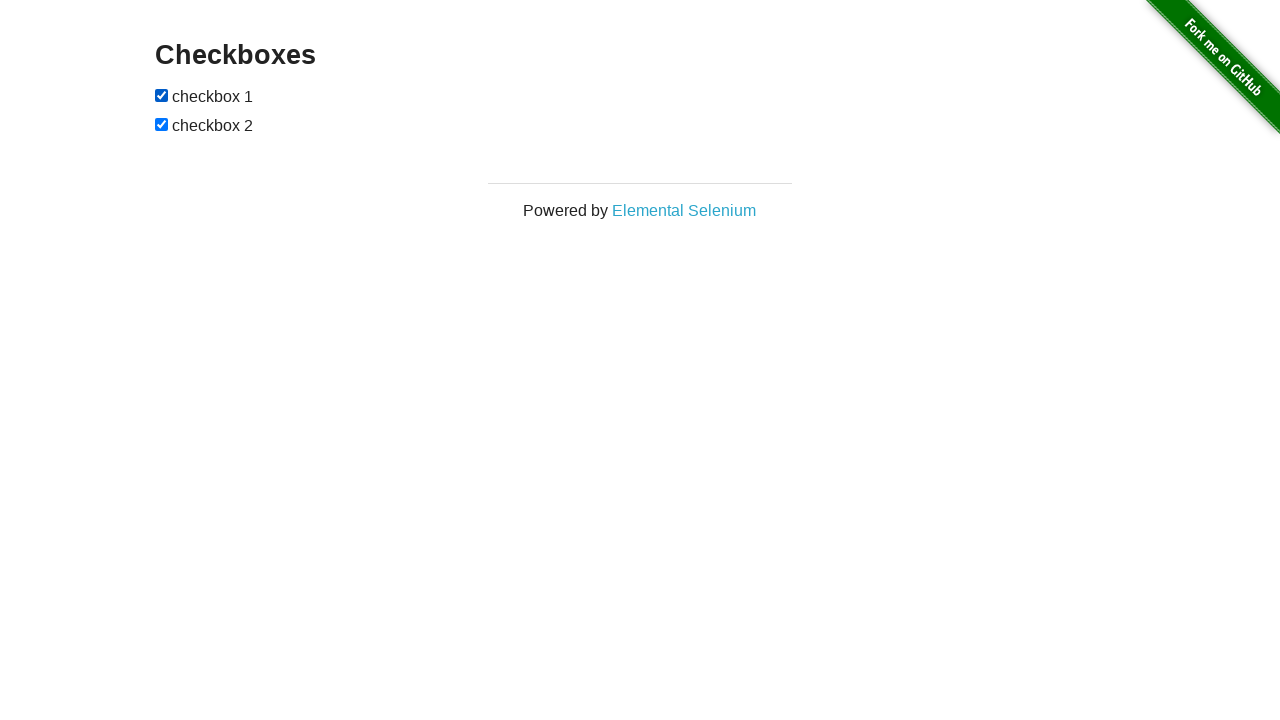

Second checkbox was already selected
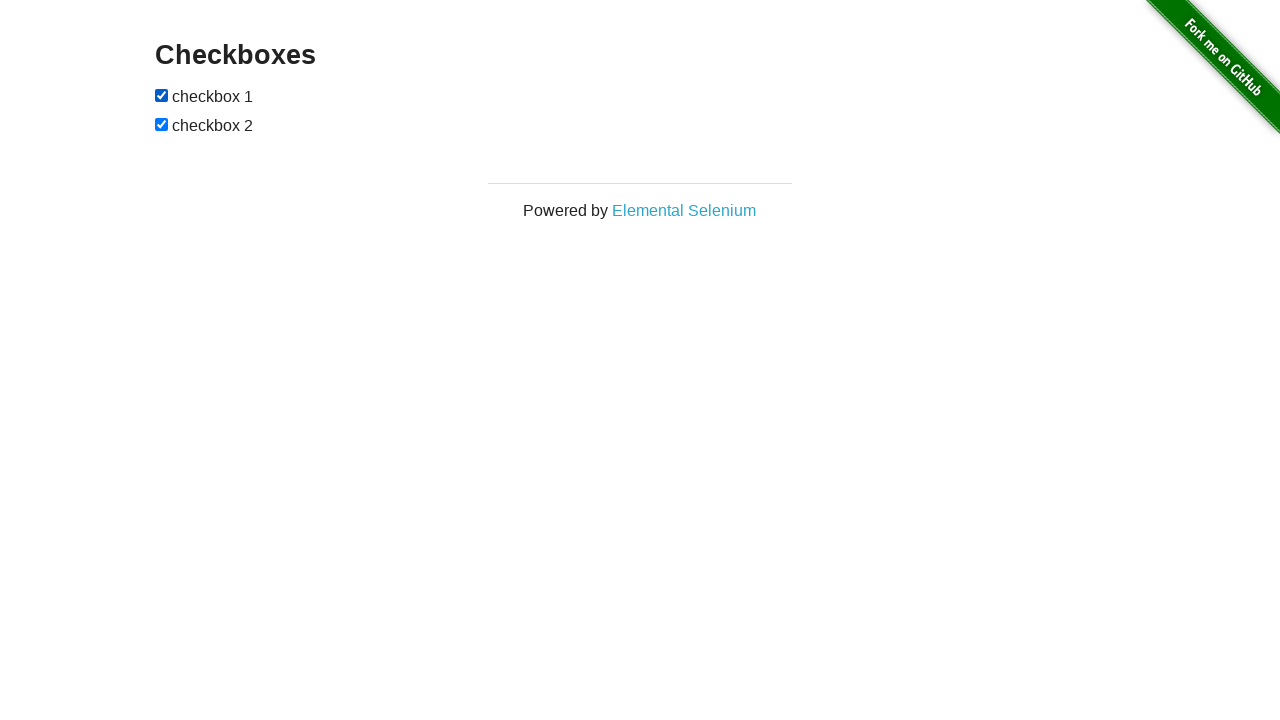

Verified second checkbox is in selected state
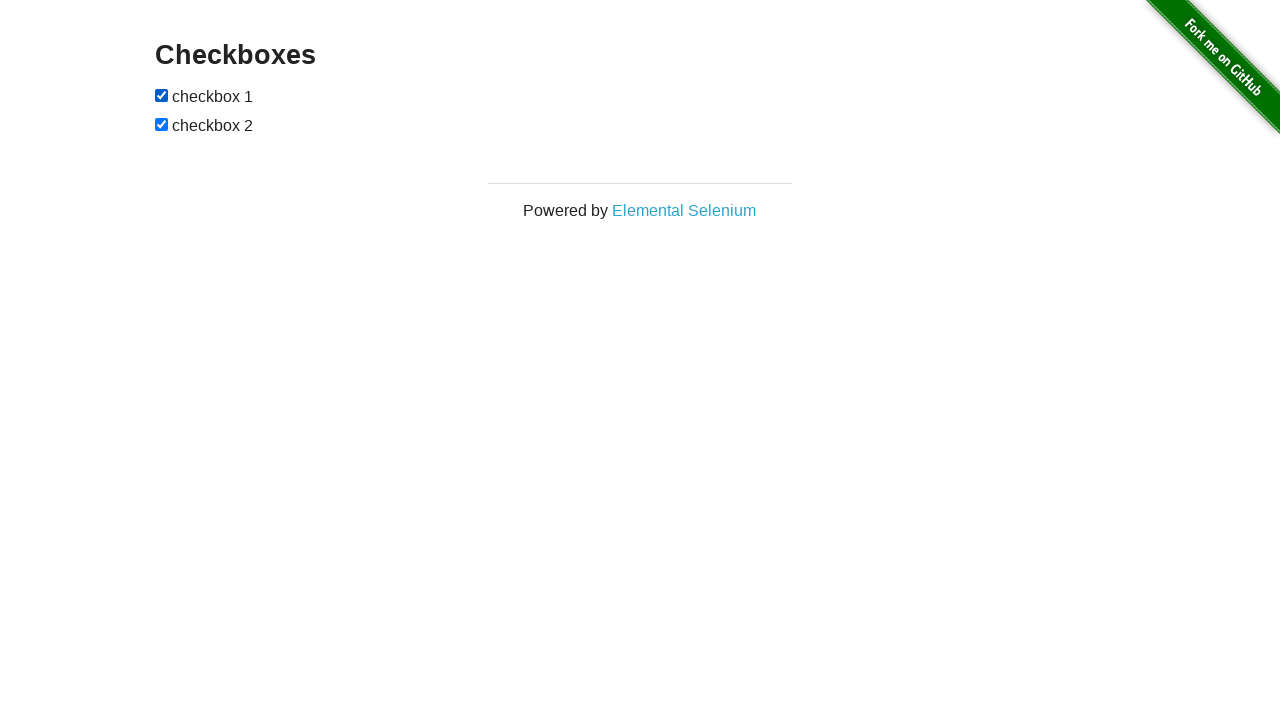

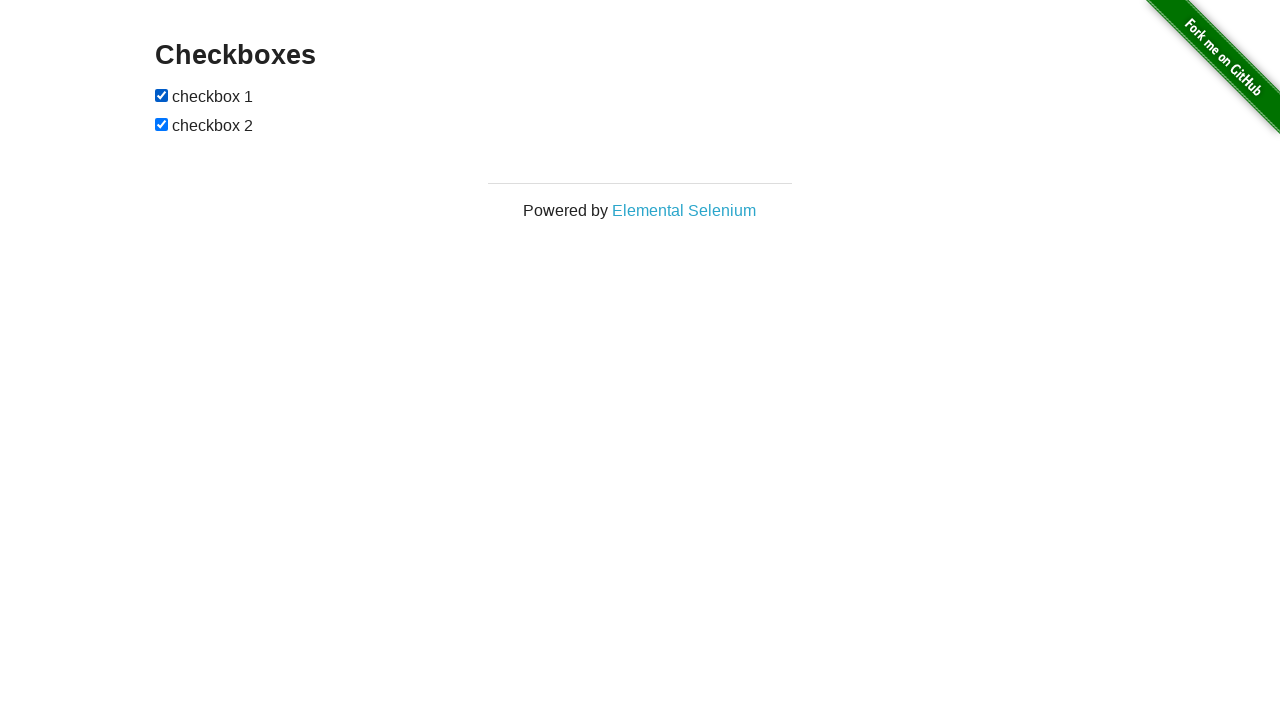